Tests clicking a series of dynamically appearing buttons in sequence, waiting for each to become clickable before clicking, then verifying the success message

Starting URL: https://eviltester.github.io/synchole/buttons.html

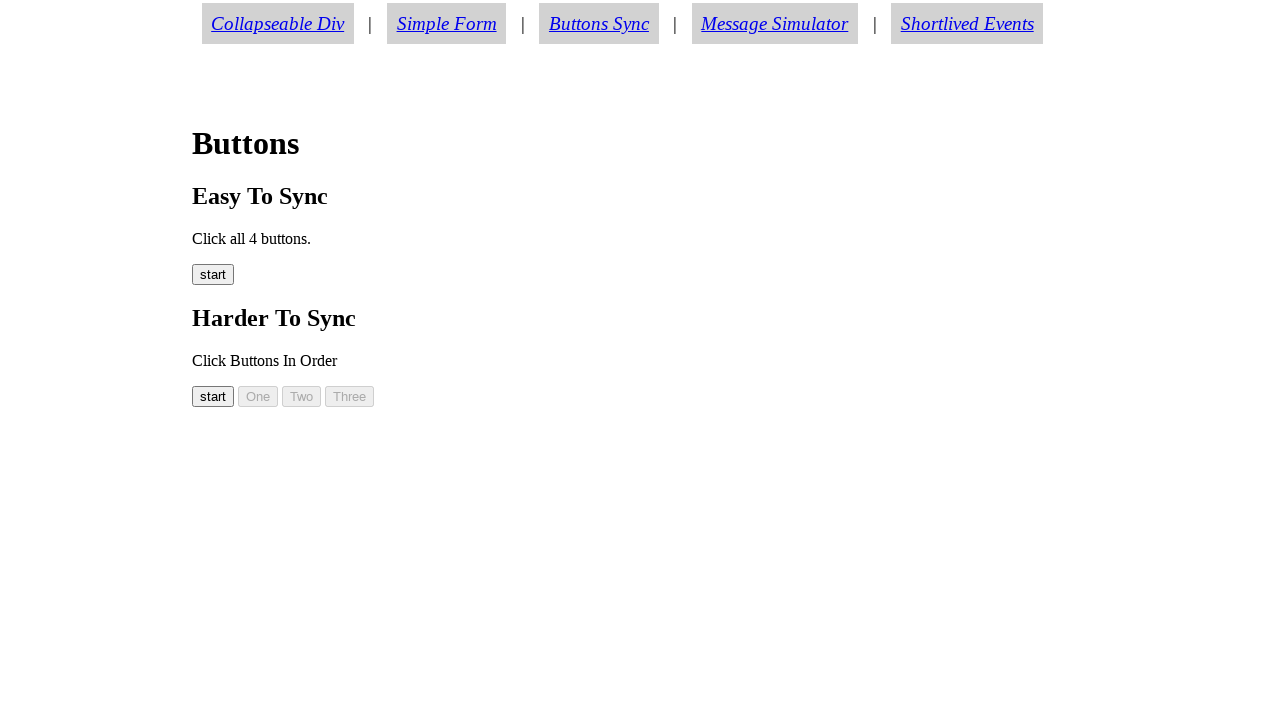

Waited for button00 to become visible
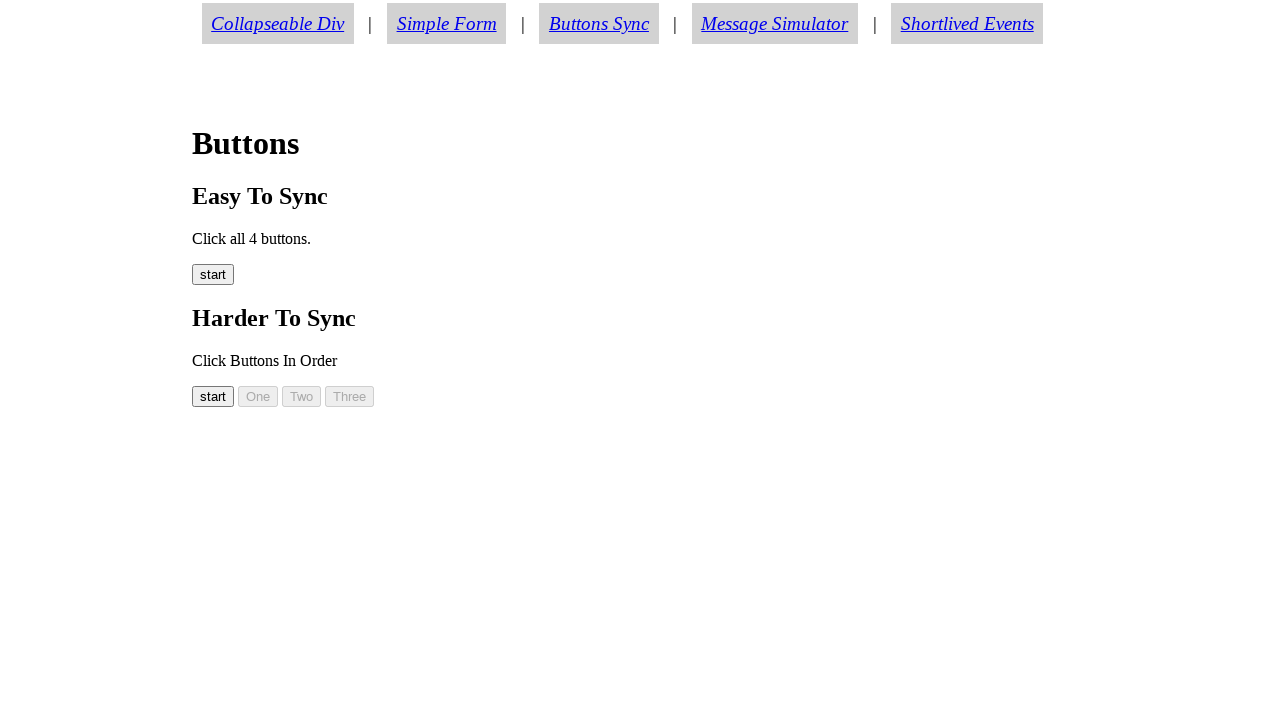

Clicked on button00 at (213, 396) on #button00
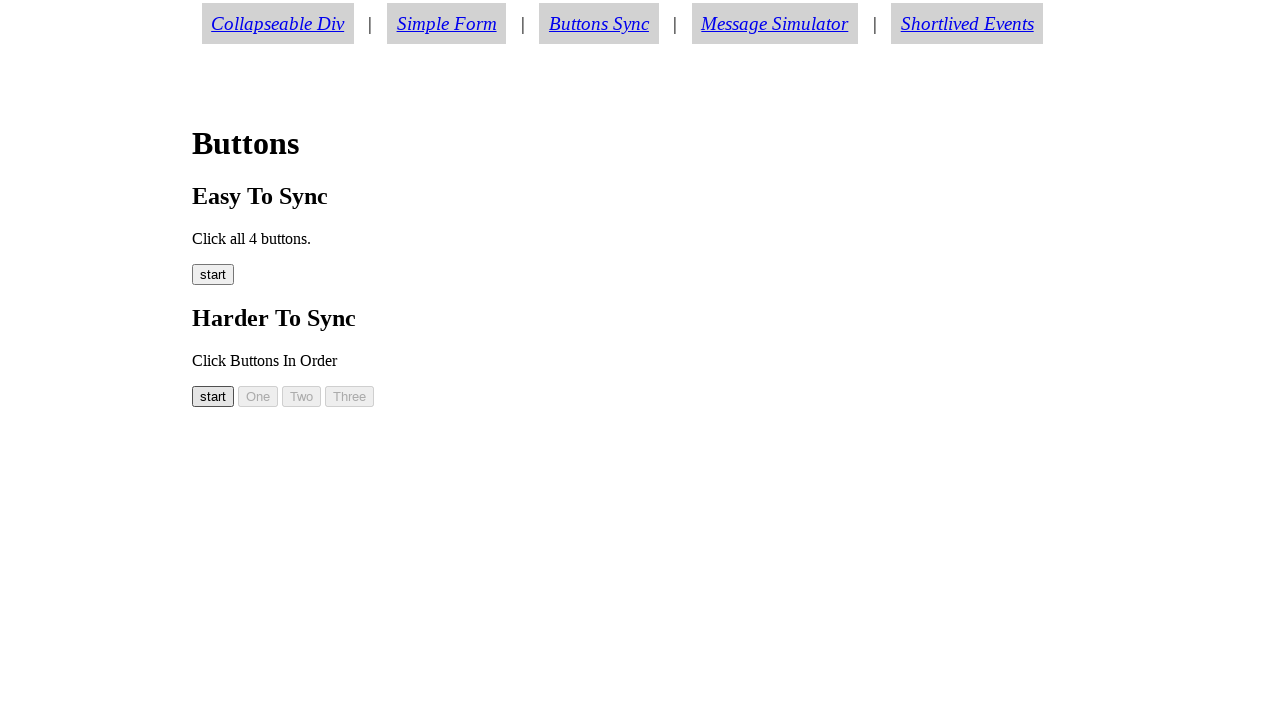

Waited for button01 to become visible
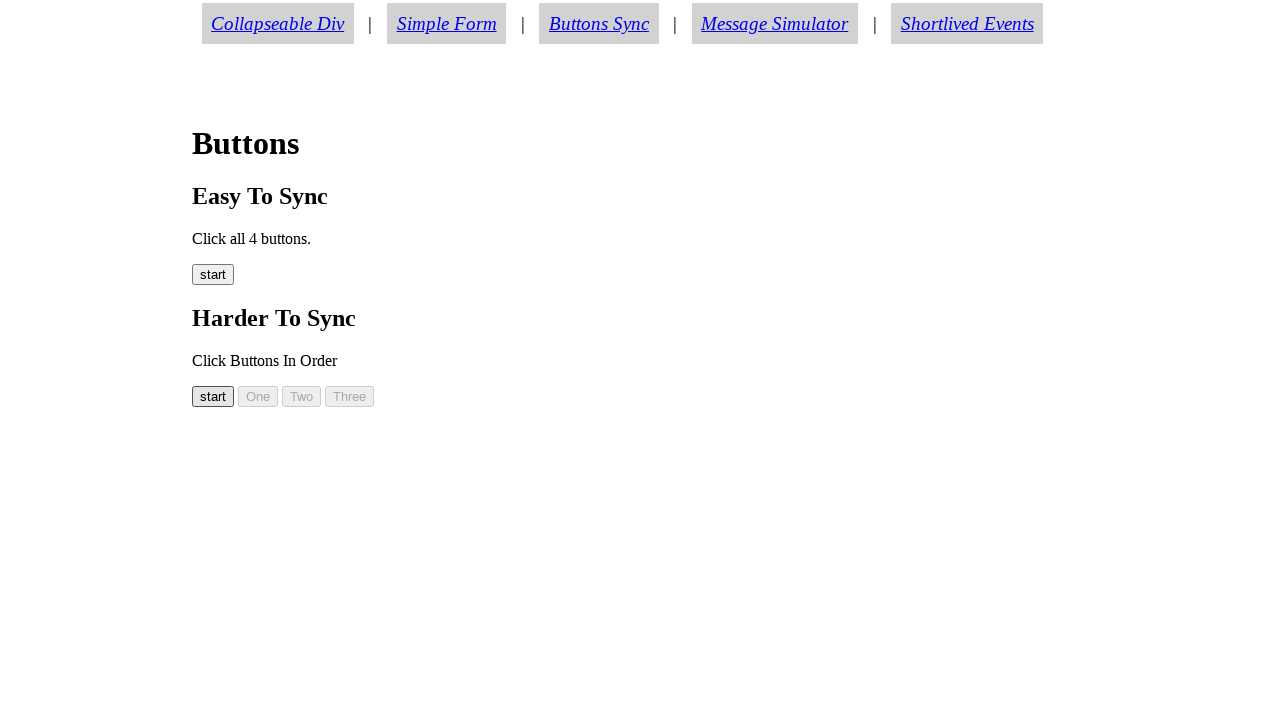

Clicked on button01 at (258, 396) on #button01
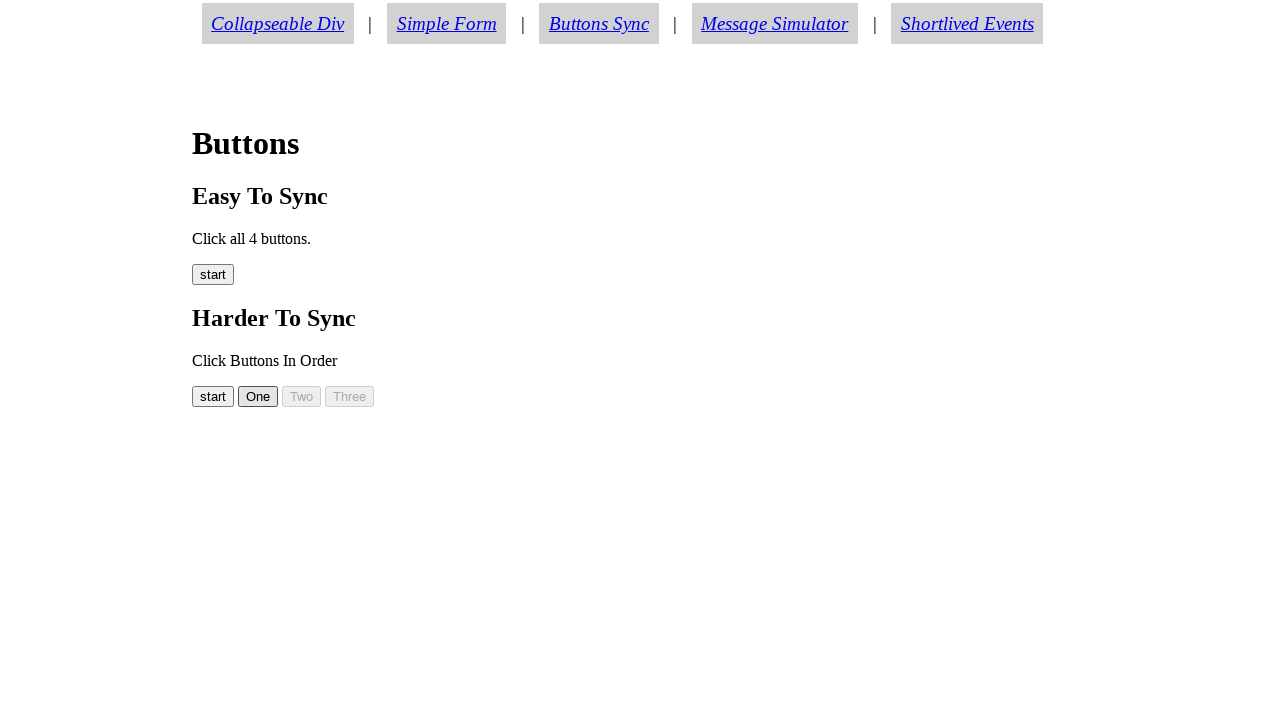

Waited for button02 to become visible
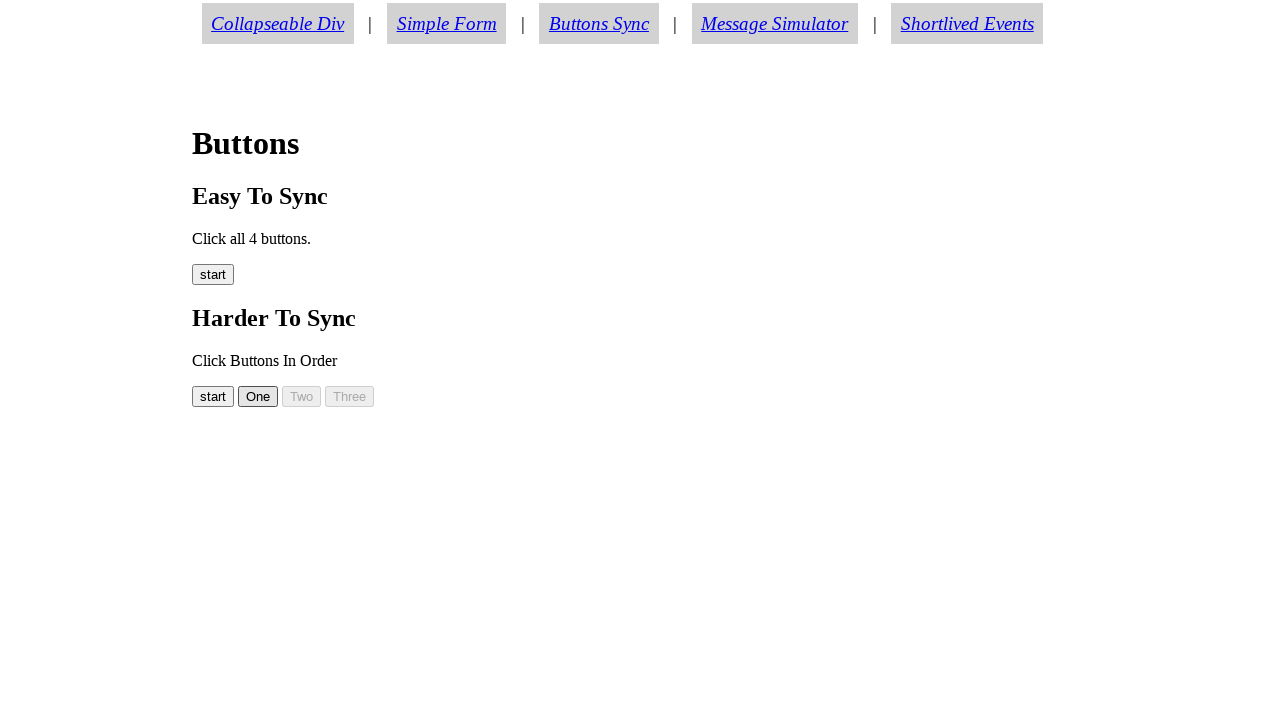

Clicked on button02 at (302, 396) on #button02
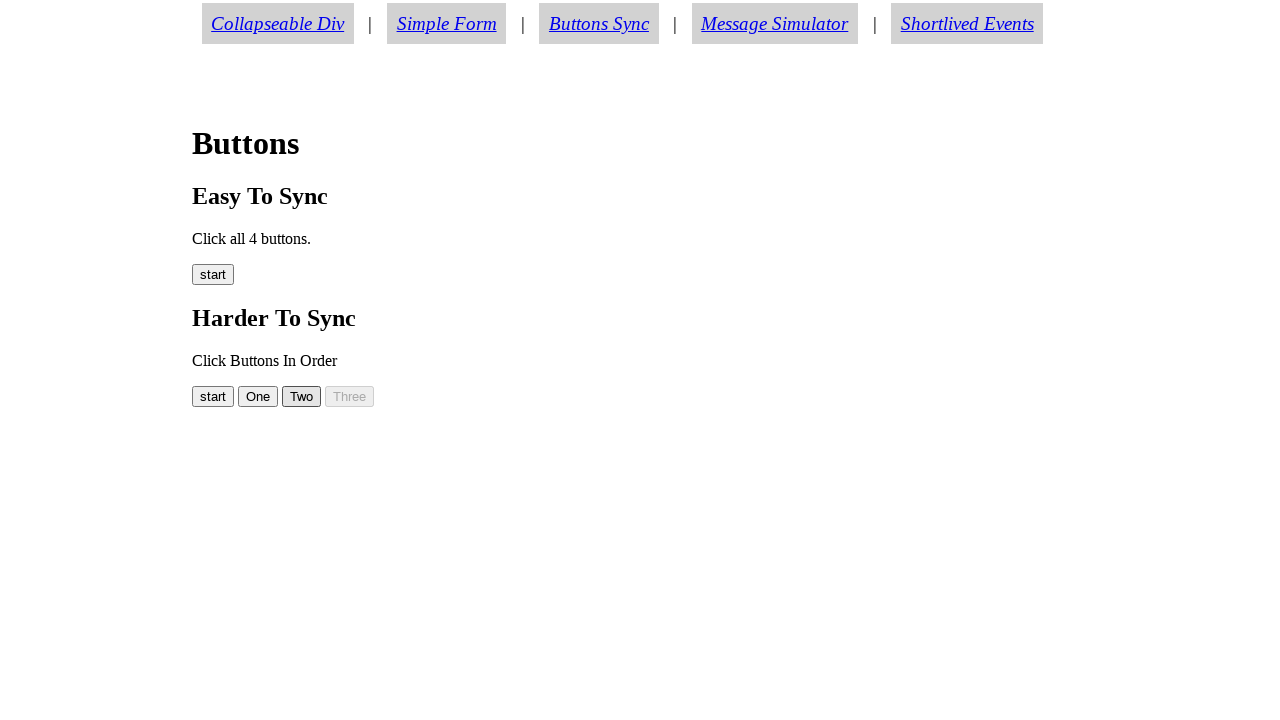

Waited for button03 to become visible
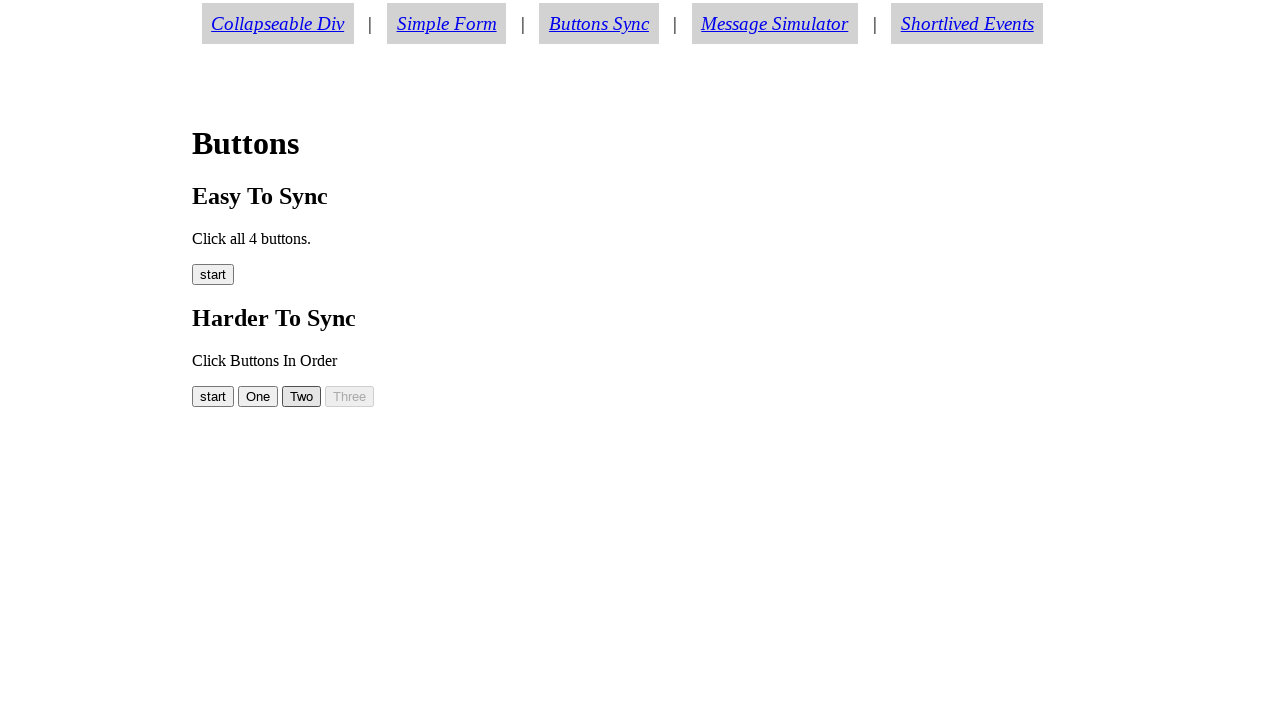

Clicked on button03 at (350, 396) on #button03
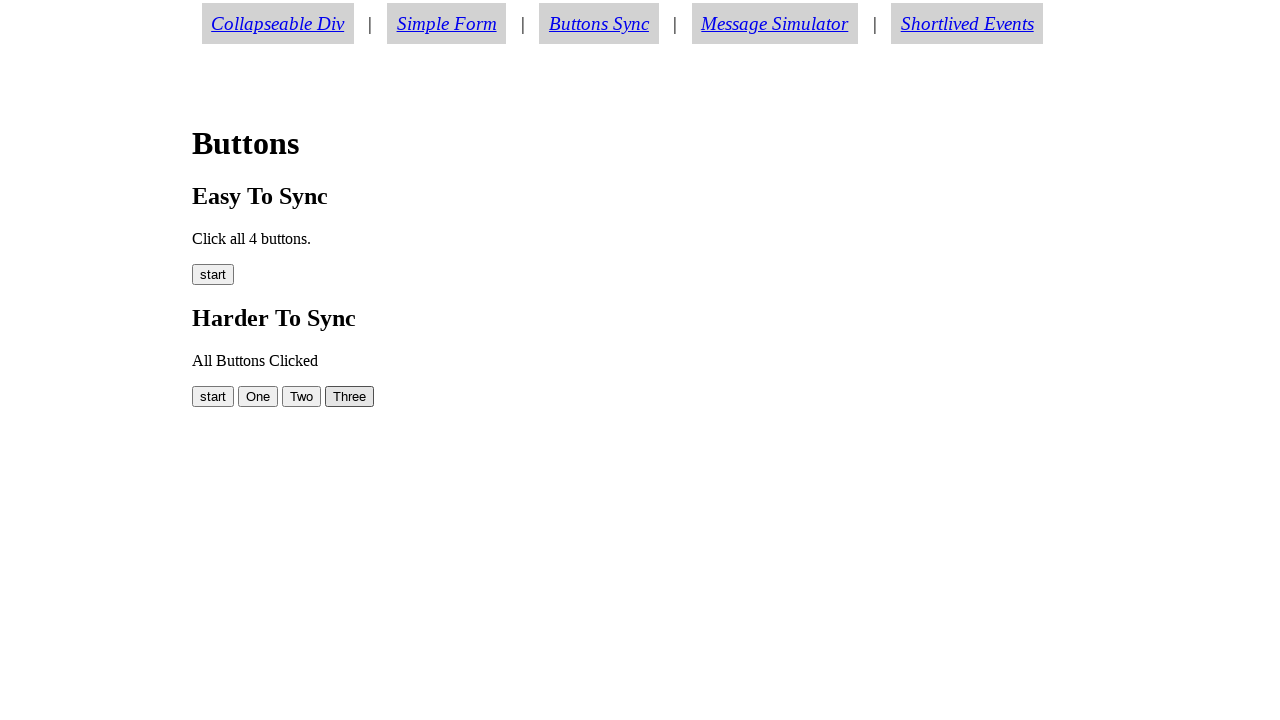

Success message appeared, confirming all buttons clicked in sequence
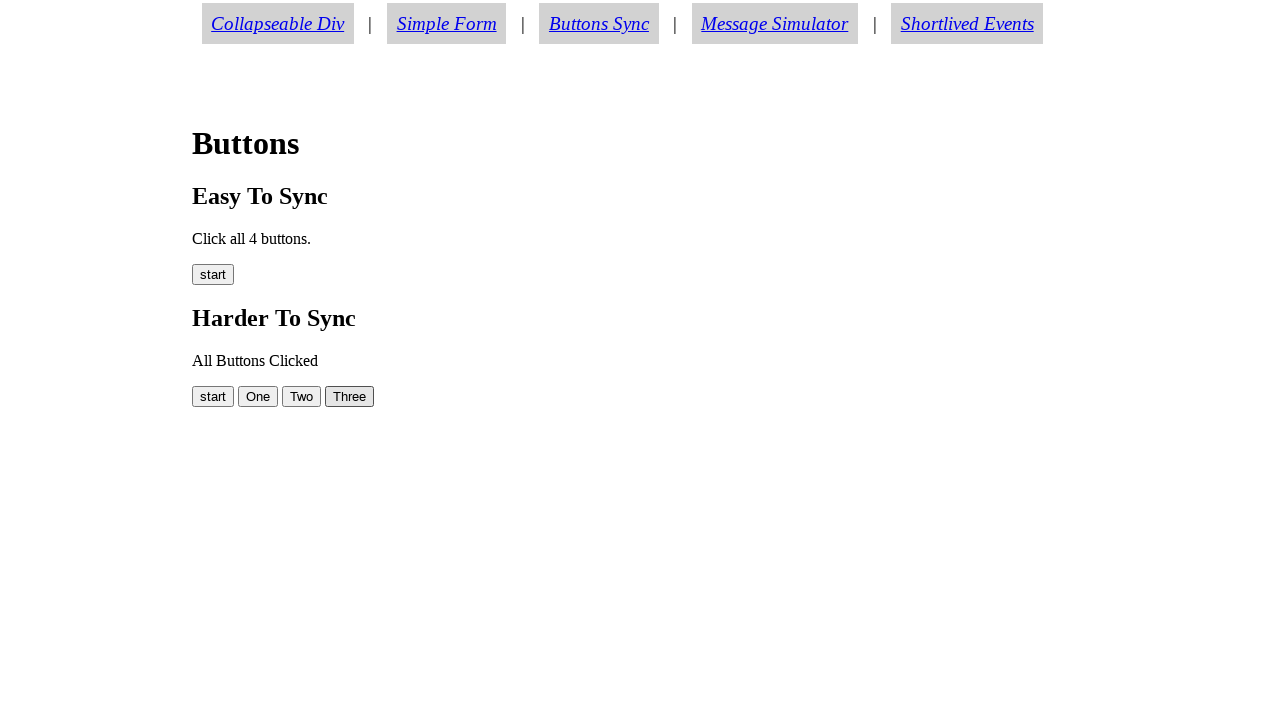

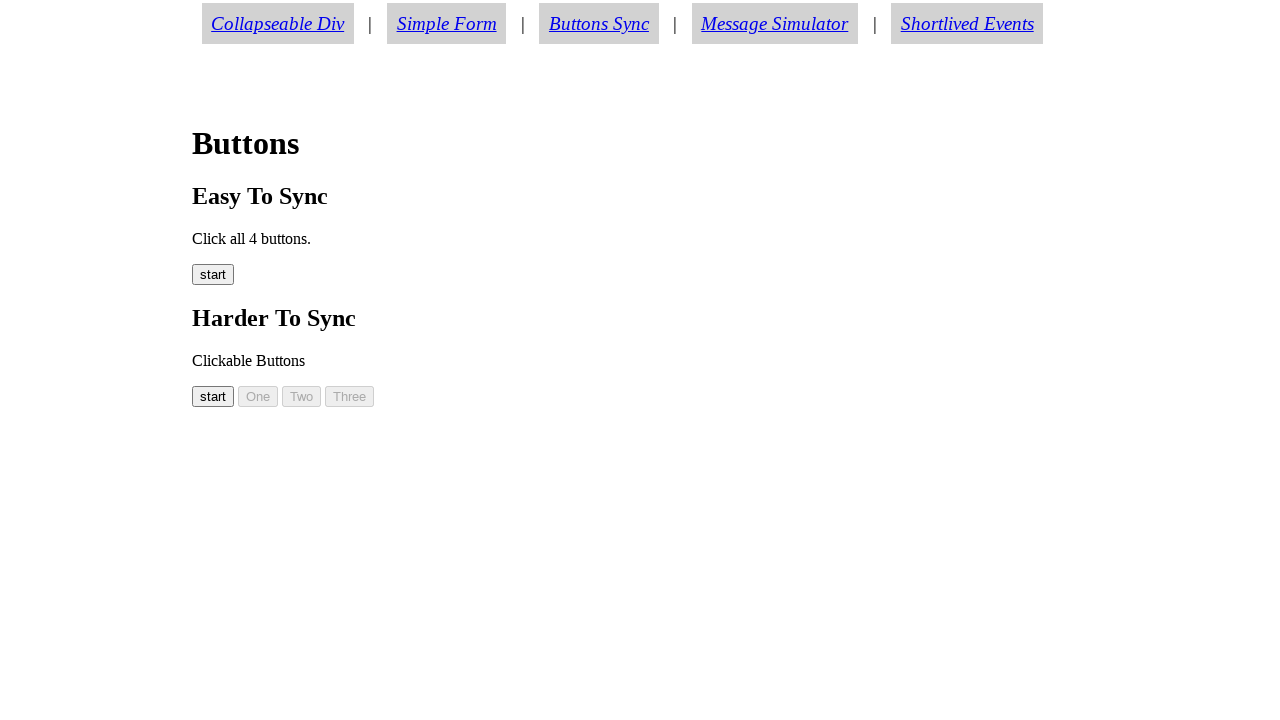